Tests horizontal slider by dragging it and verifying the value changes

Starting URL: https://the-internet.herokuapp.com/horizontal_slider

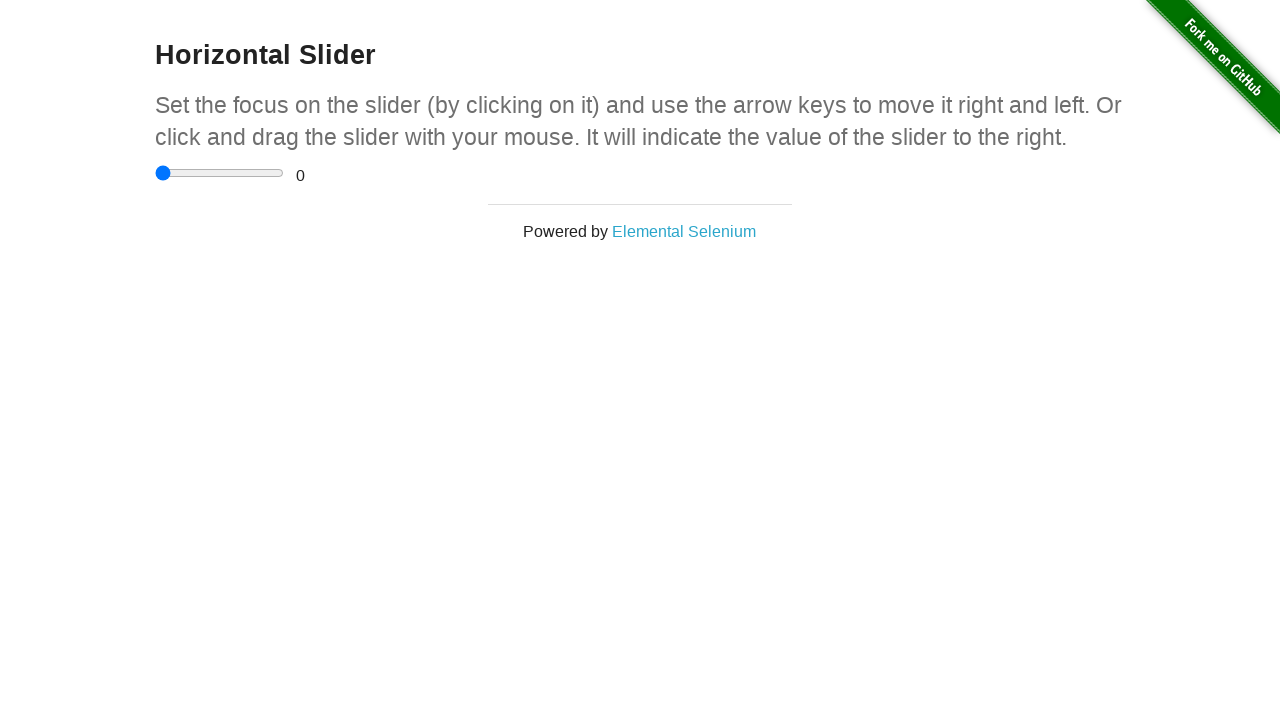

Located horizontal slider element
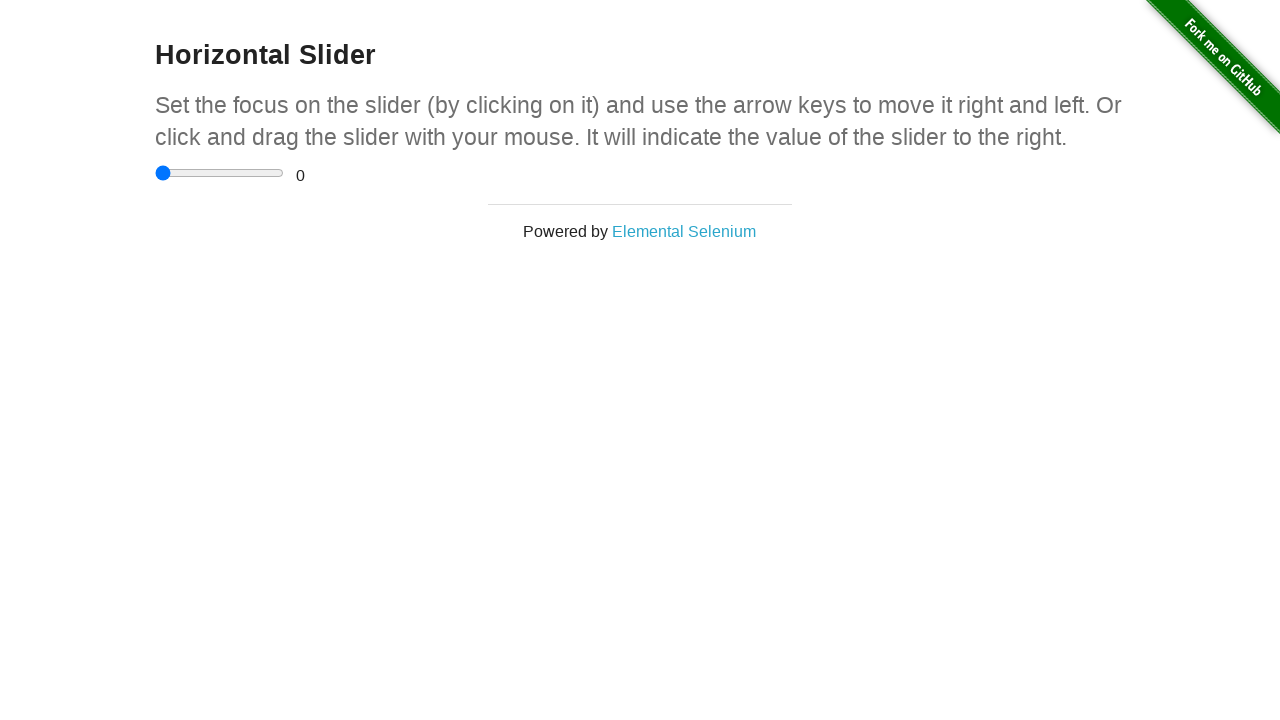

Retrieved slider bounding box coordinates
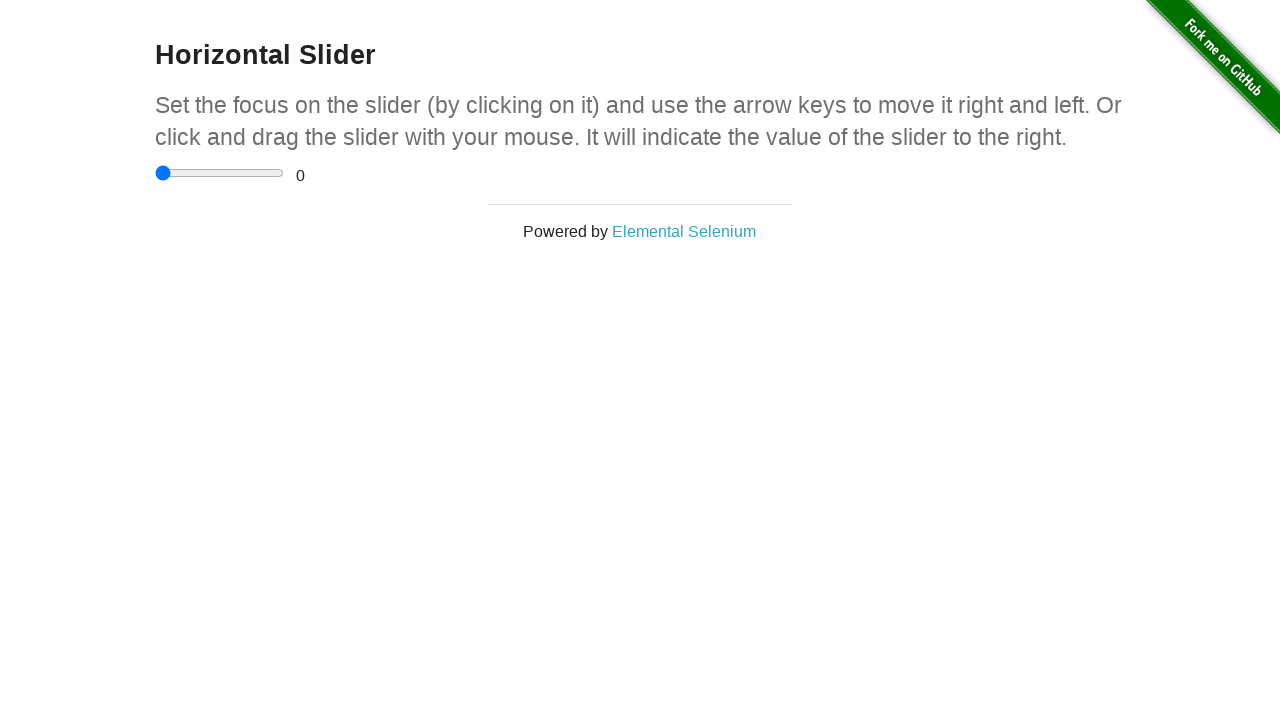

Moved mouse to center of slider at (220, 173)
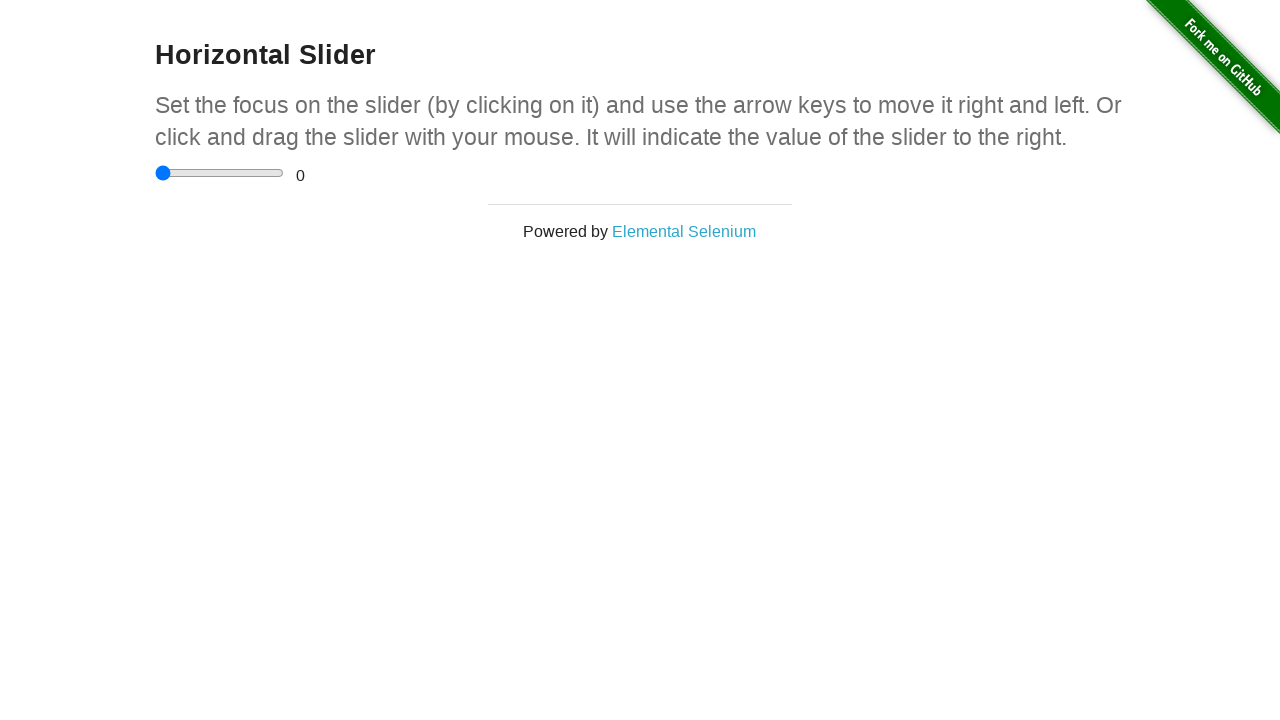

Pressed mouse button down on slider at (220, 173)
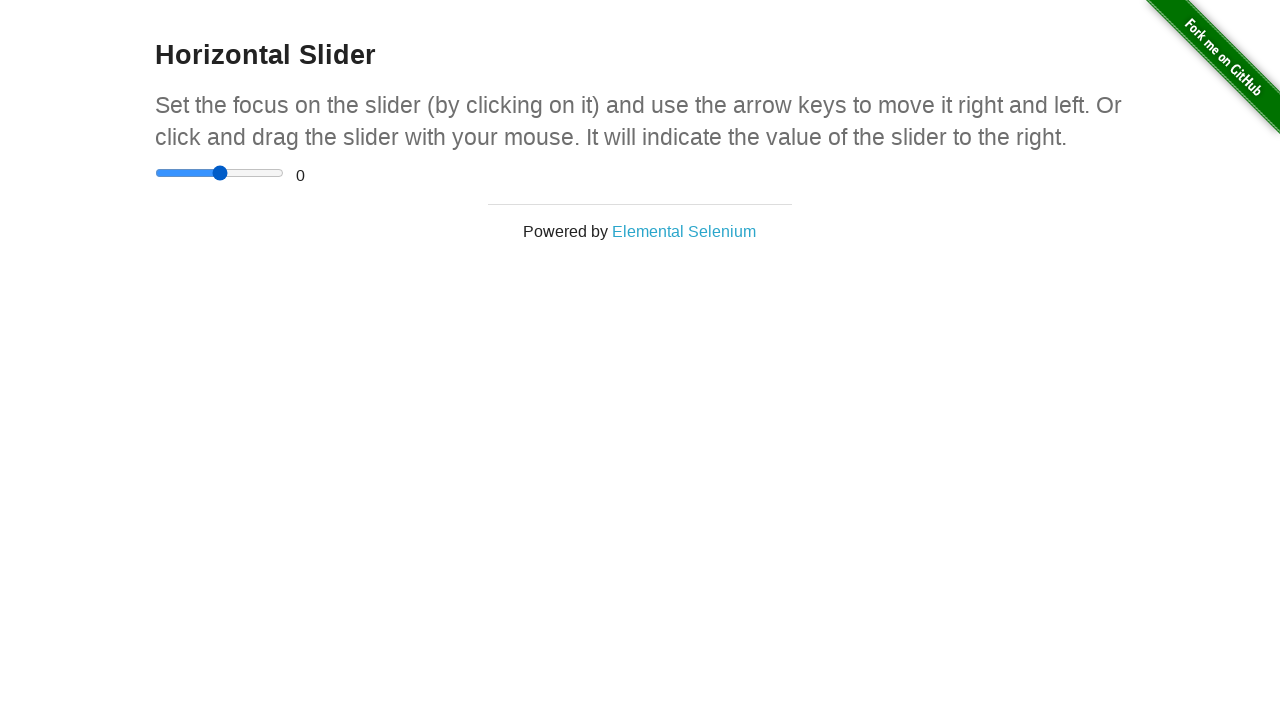

Dragged slider 50 pixels to the right at (270, 173)
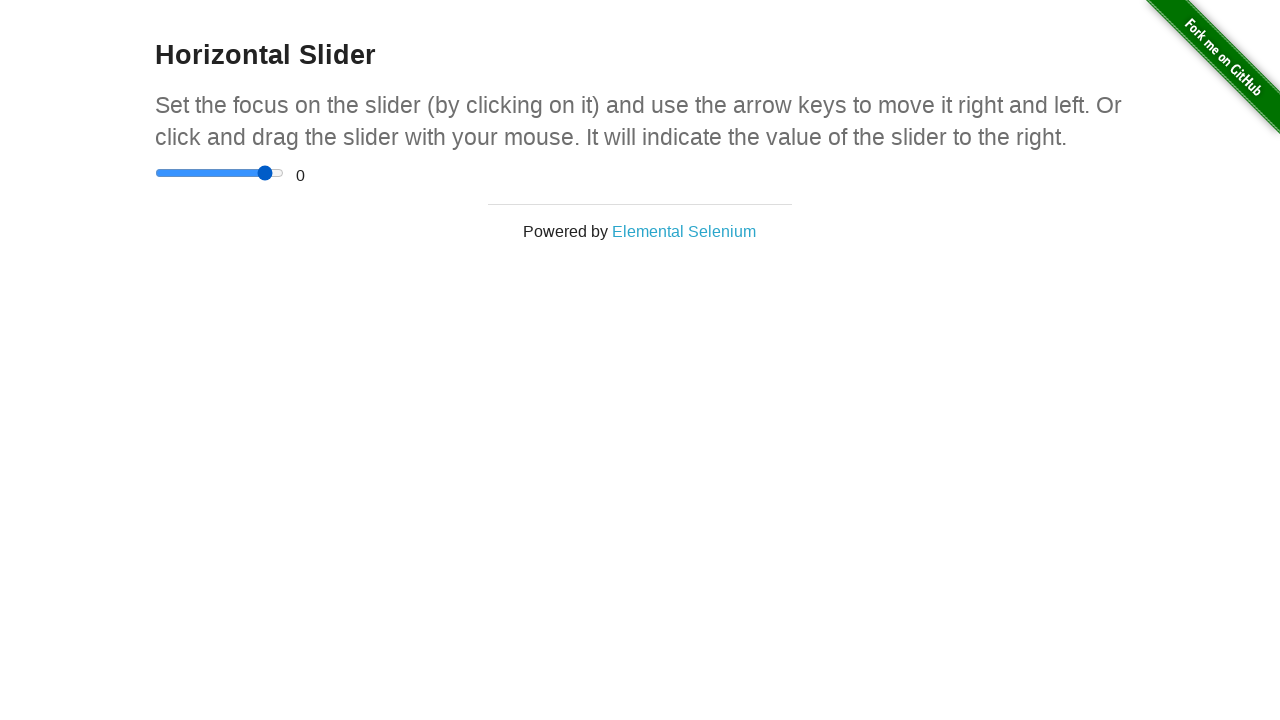

Released mouse button to complete slider drag at (270, 173)
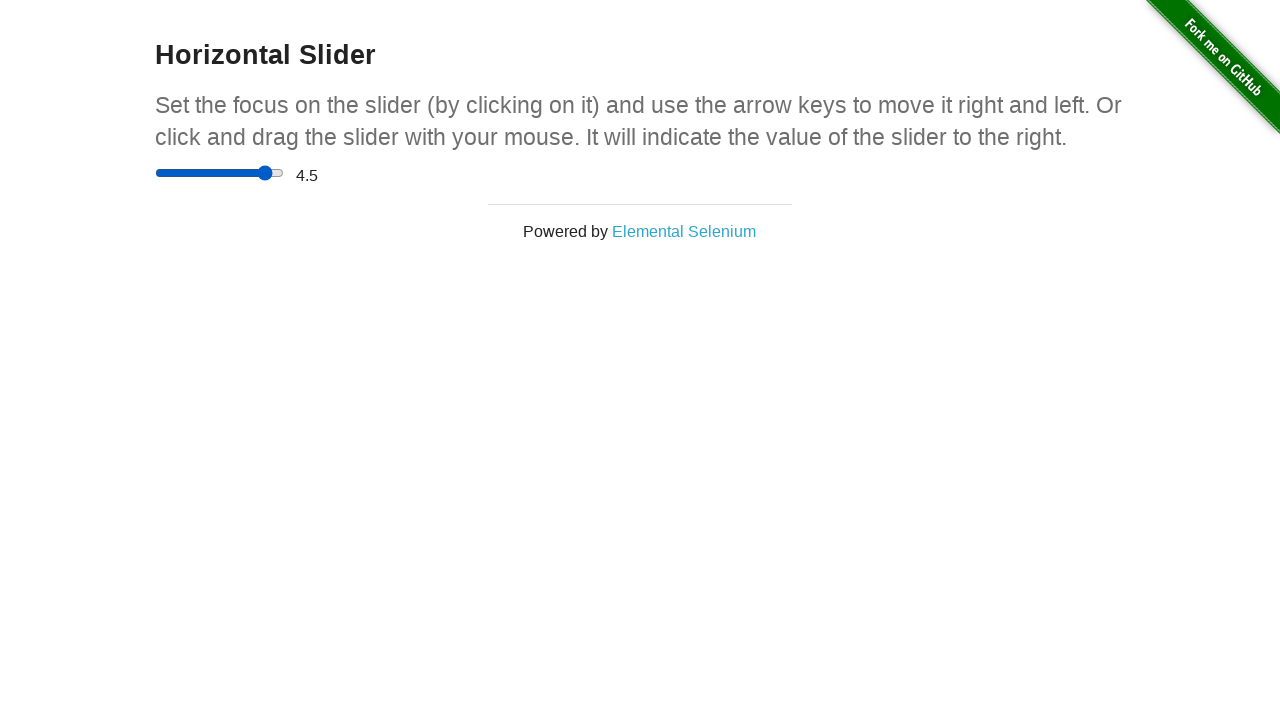

Verified range value element is present on page
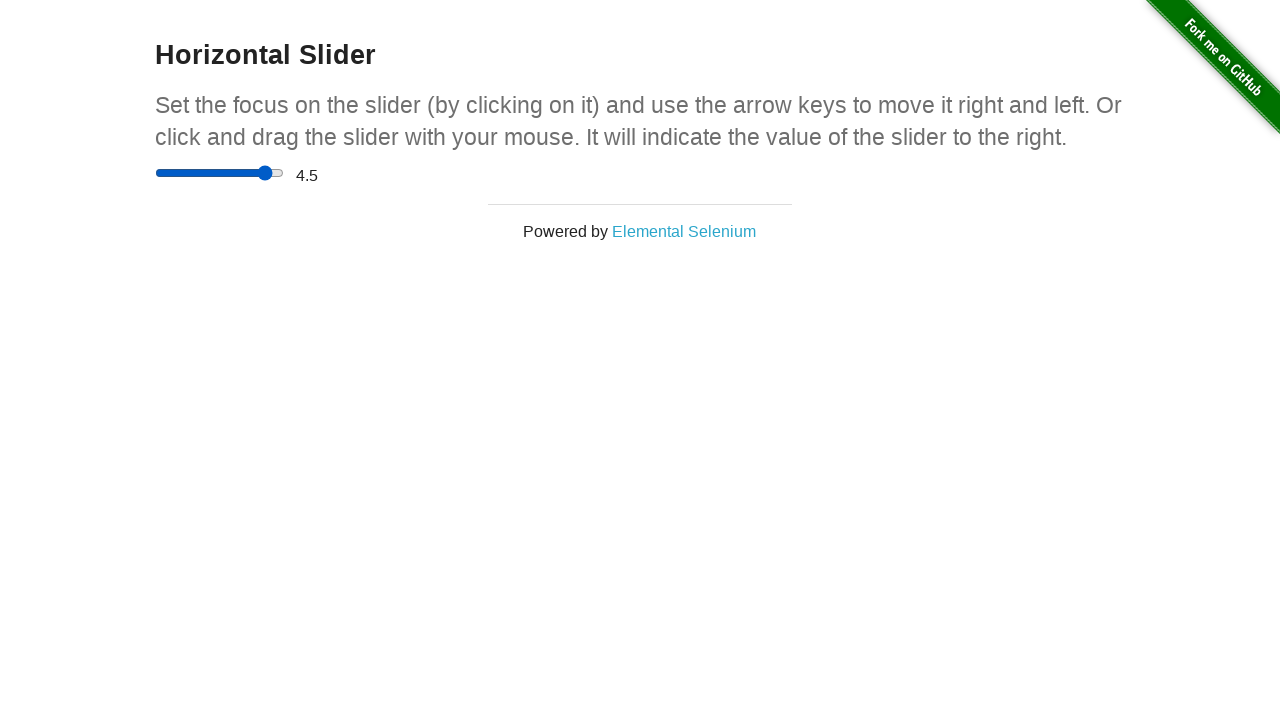

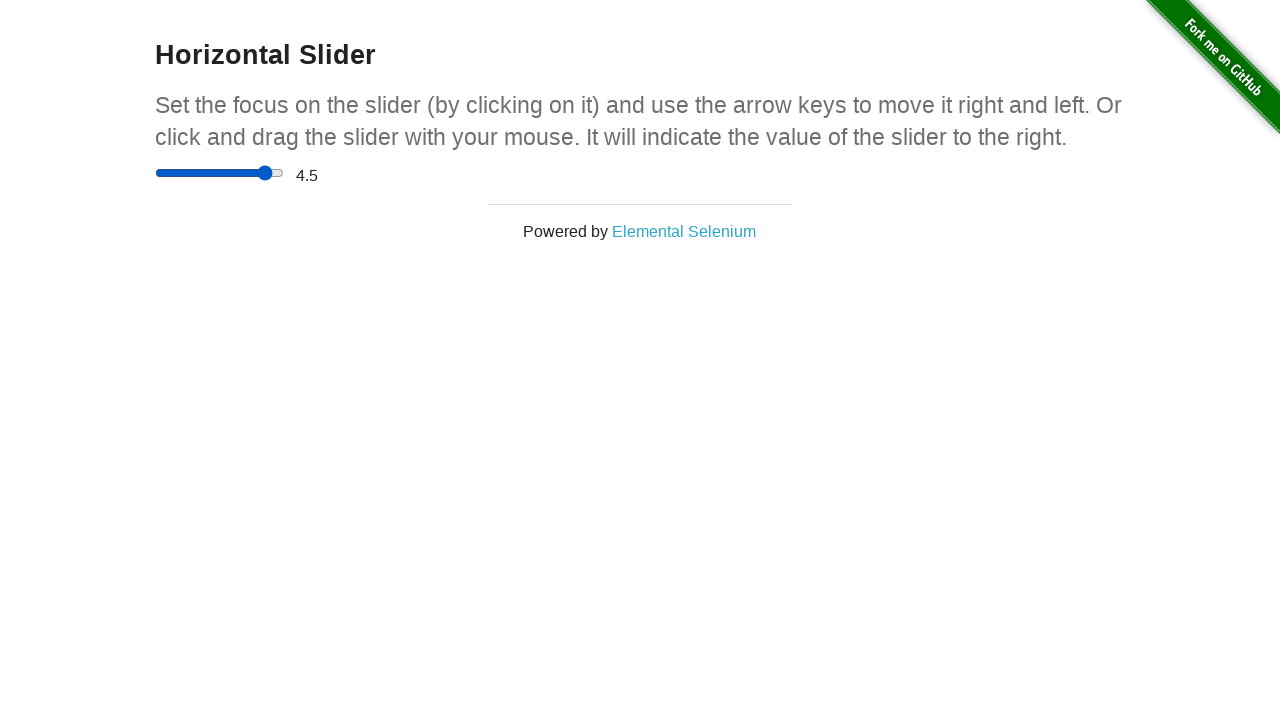